Demonstrates finding elements by tag name, filling the first input field and then a second input from a list of inputs

Starting URL: https://formy-project.herokuapp.com/form

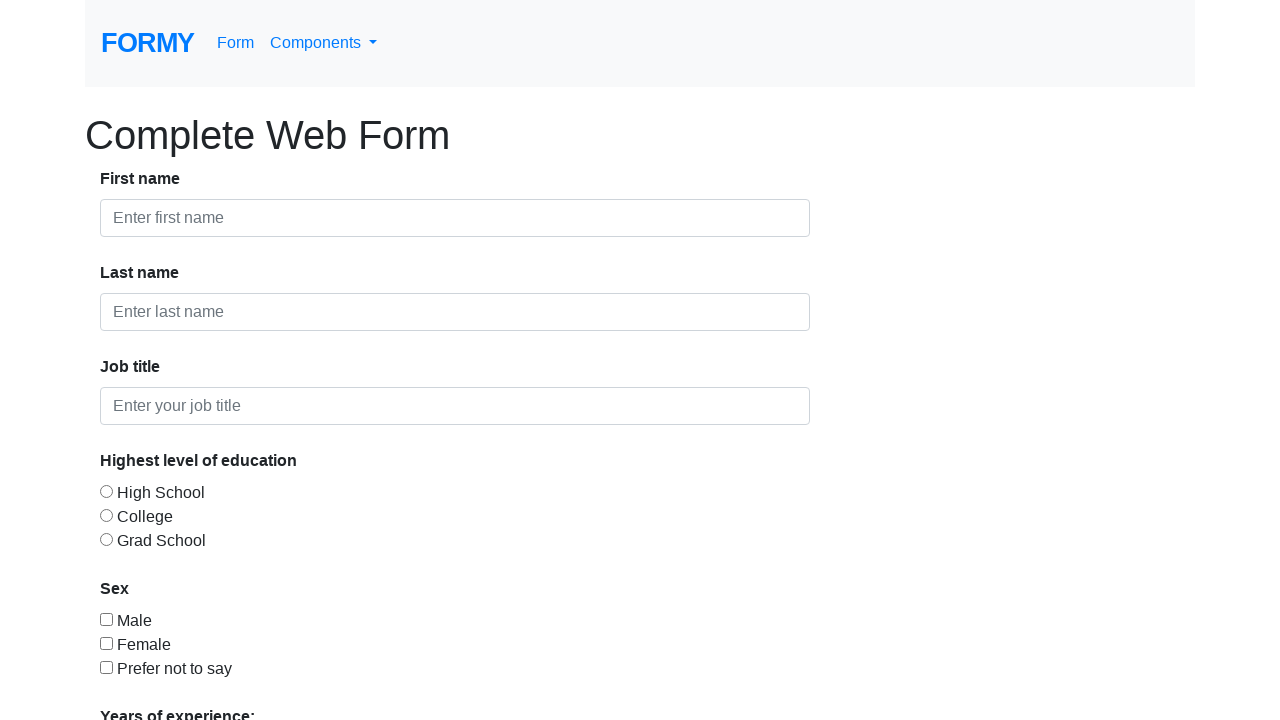

Filled first input field with 'Test' on input >> nth=0
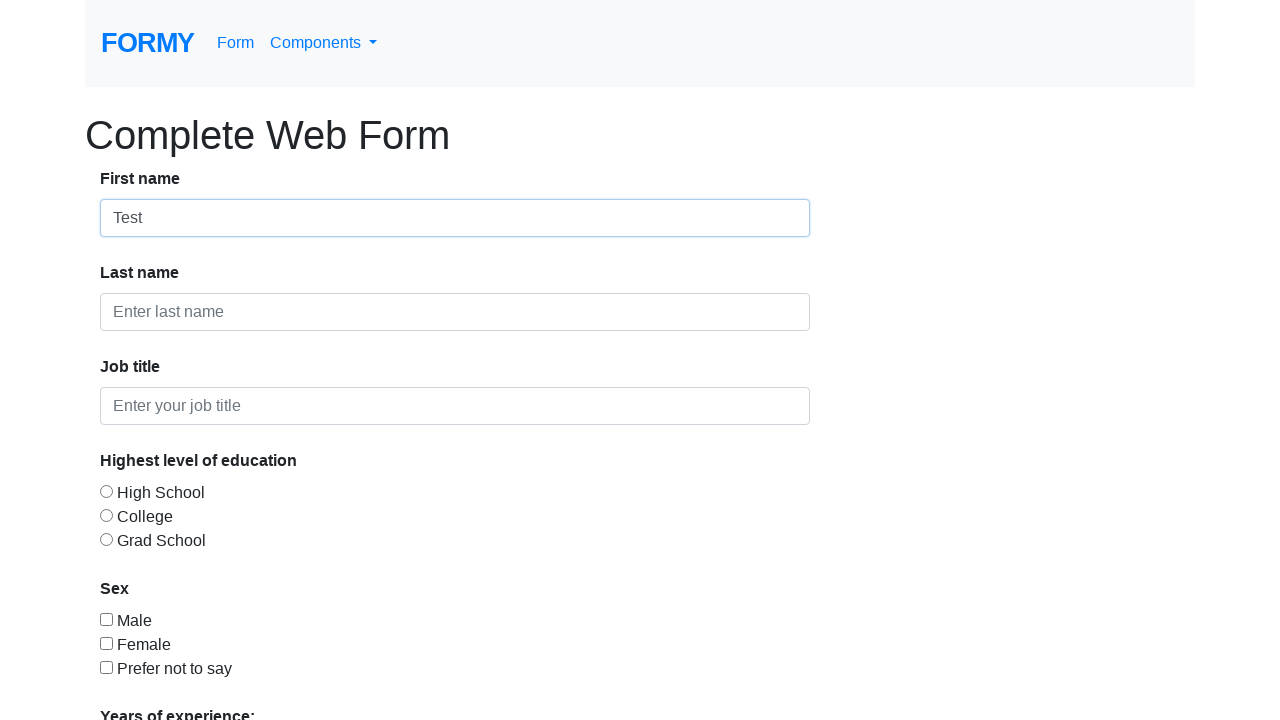

Filled second input field with 'Test1' on input >> nth=1
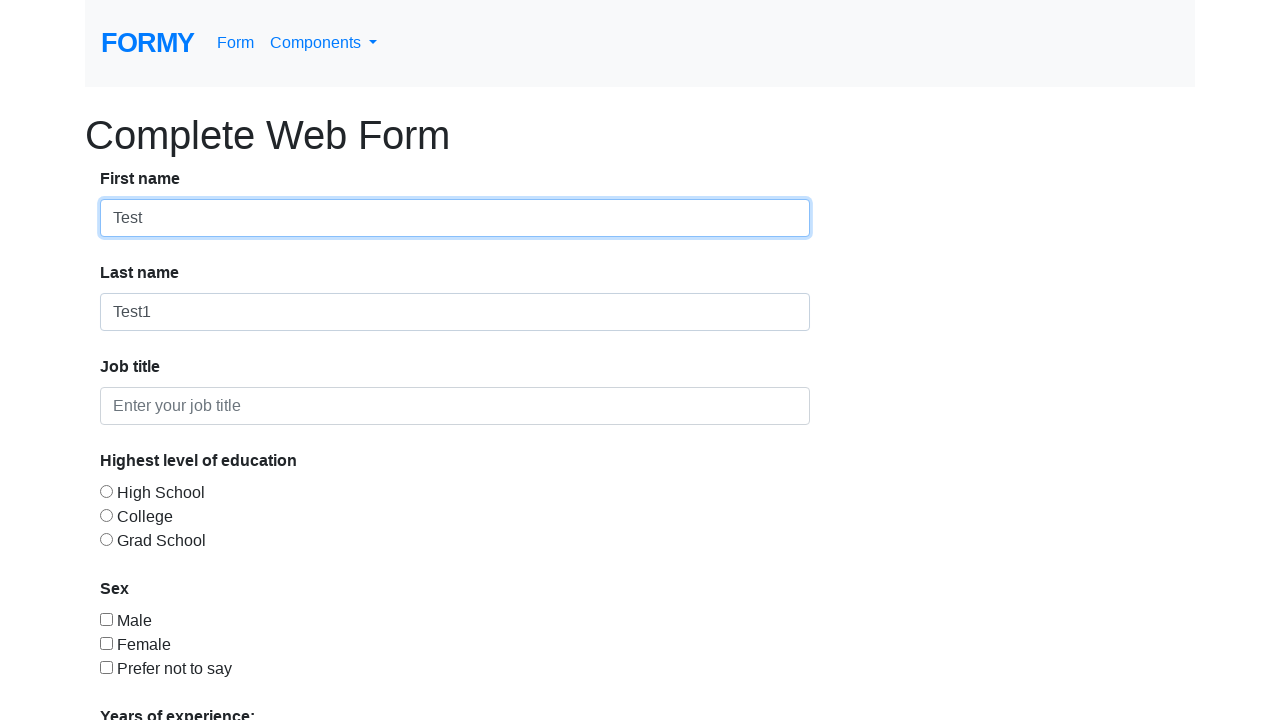

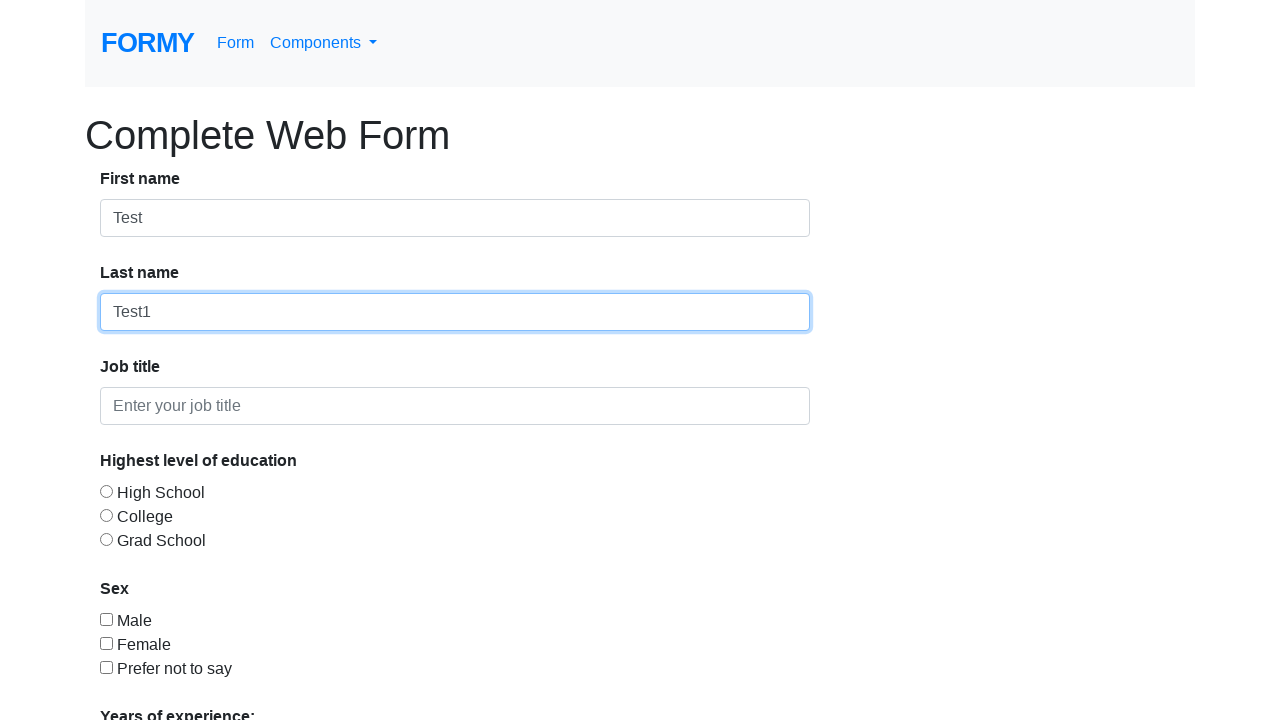